Navigates to GitHub homepage and verifies the page loads by checking the page title

Starting URL: https://github.com

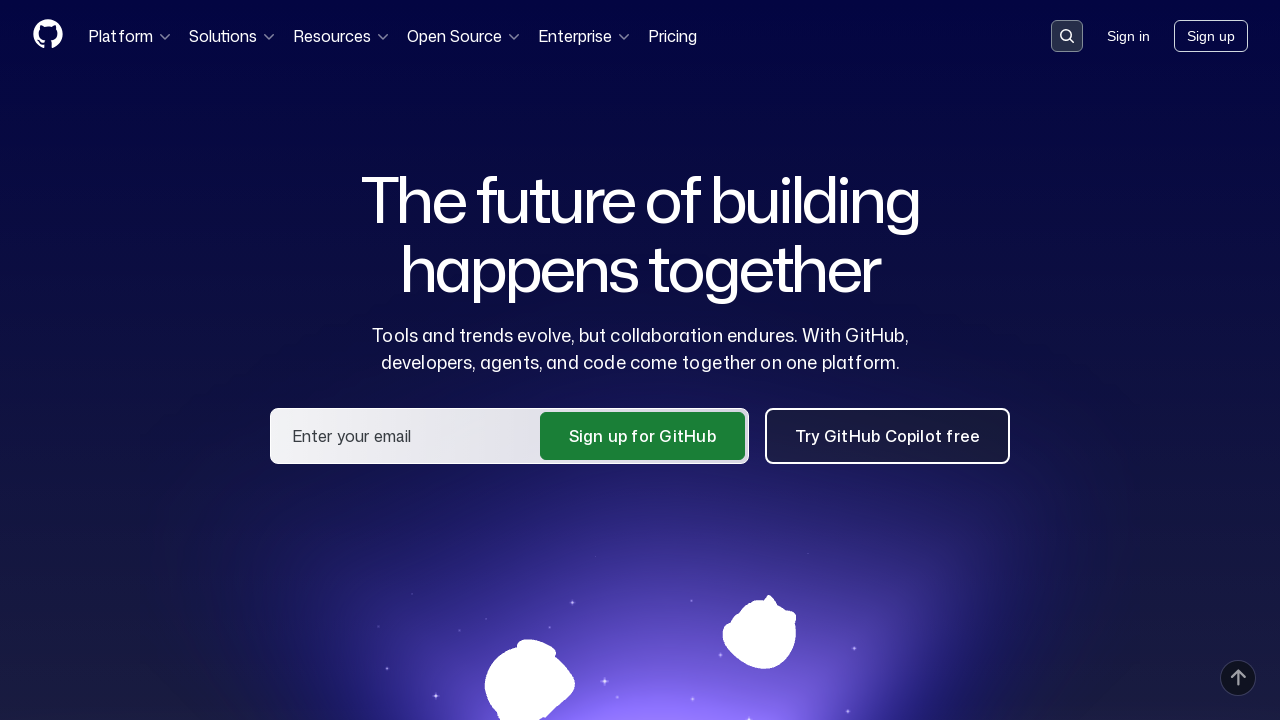

Navigated to GitHub homepage
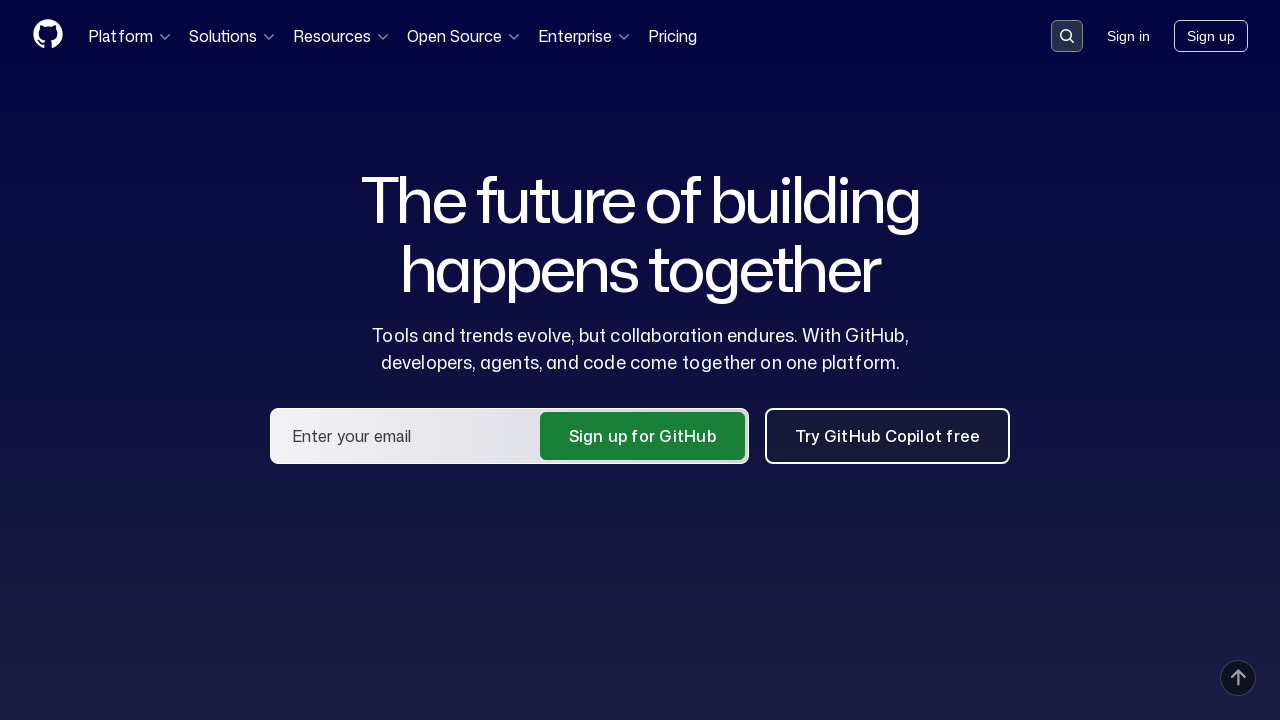

Page loaded and DOM content ready
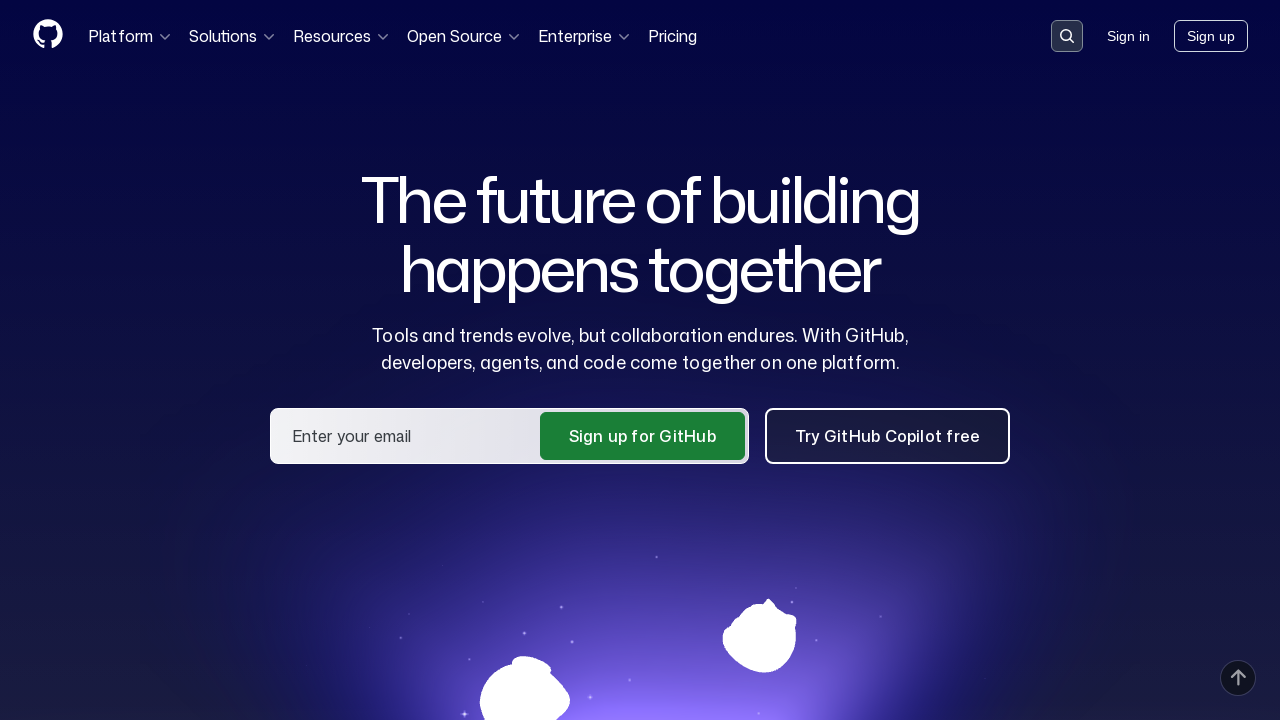

Retrieved page title: 'GitHub · Change is constant. GitHub keeps you ahead. · GitHub'
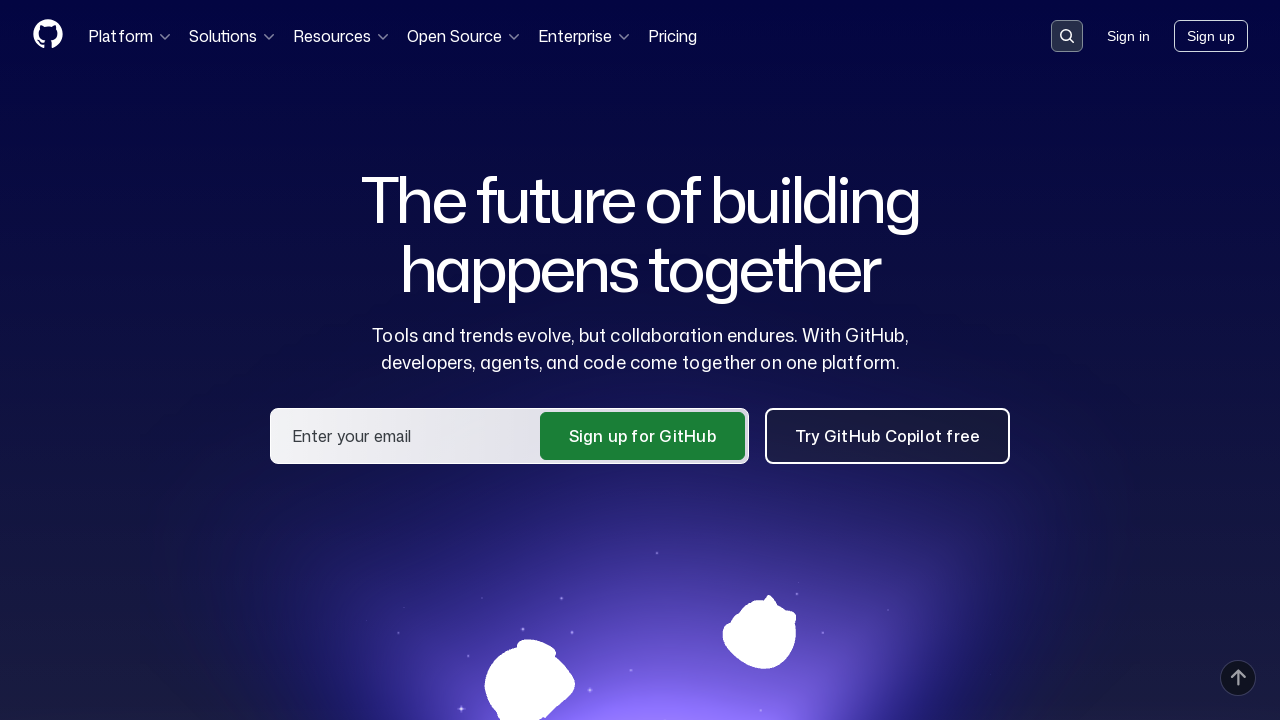

Verified 'GitHub' is present in page title
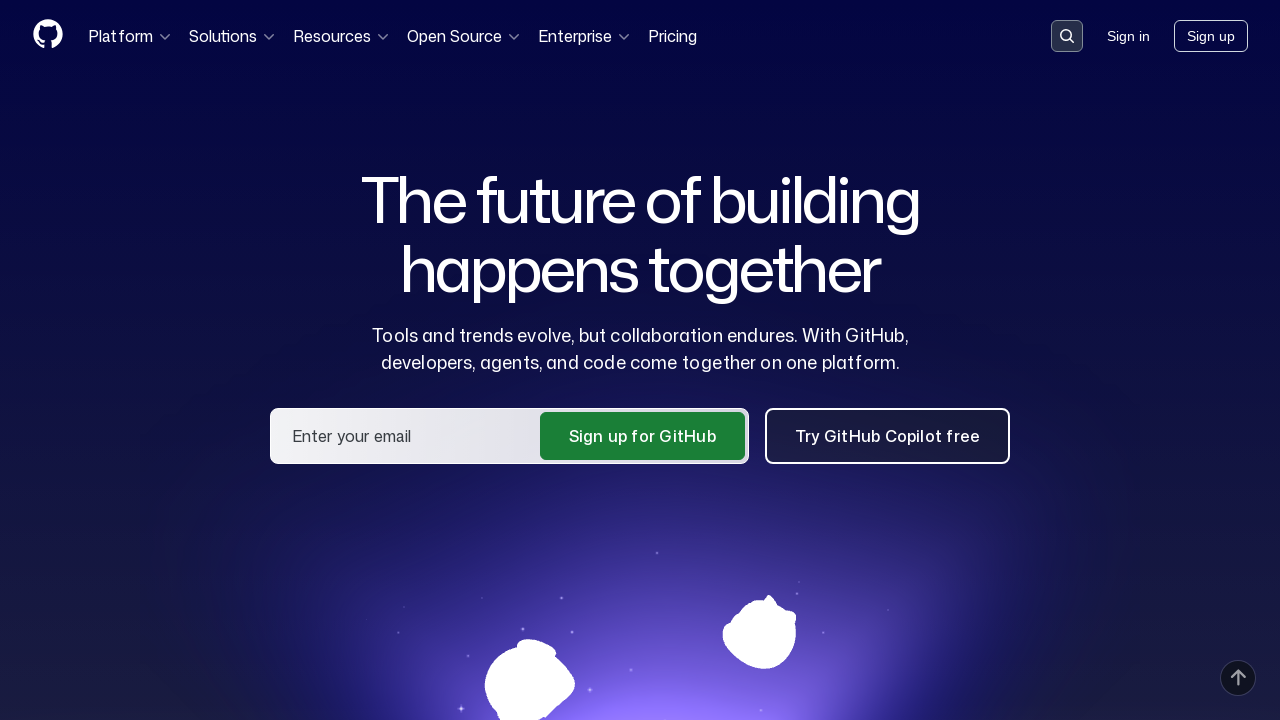

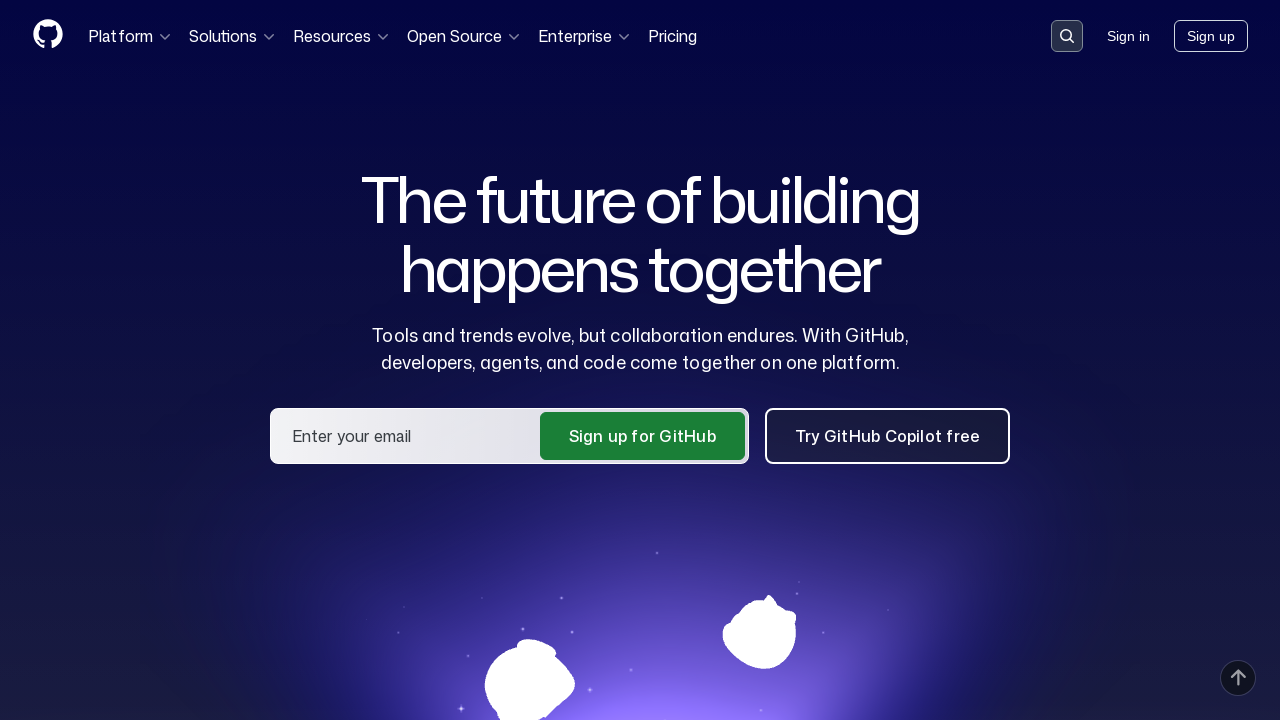